Navigates to Taiwan Bank's exchange rate page and clicks to view the exchange rate table data.

Starting URL: https://rate.bot.com.tw/xrt?Lang=zh-TW

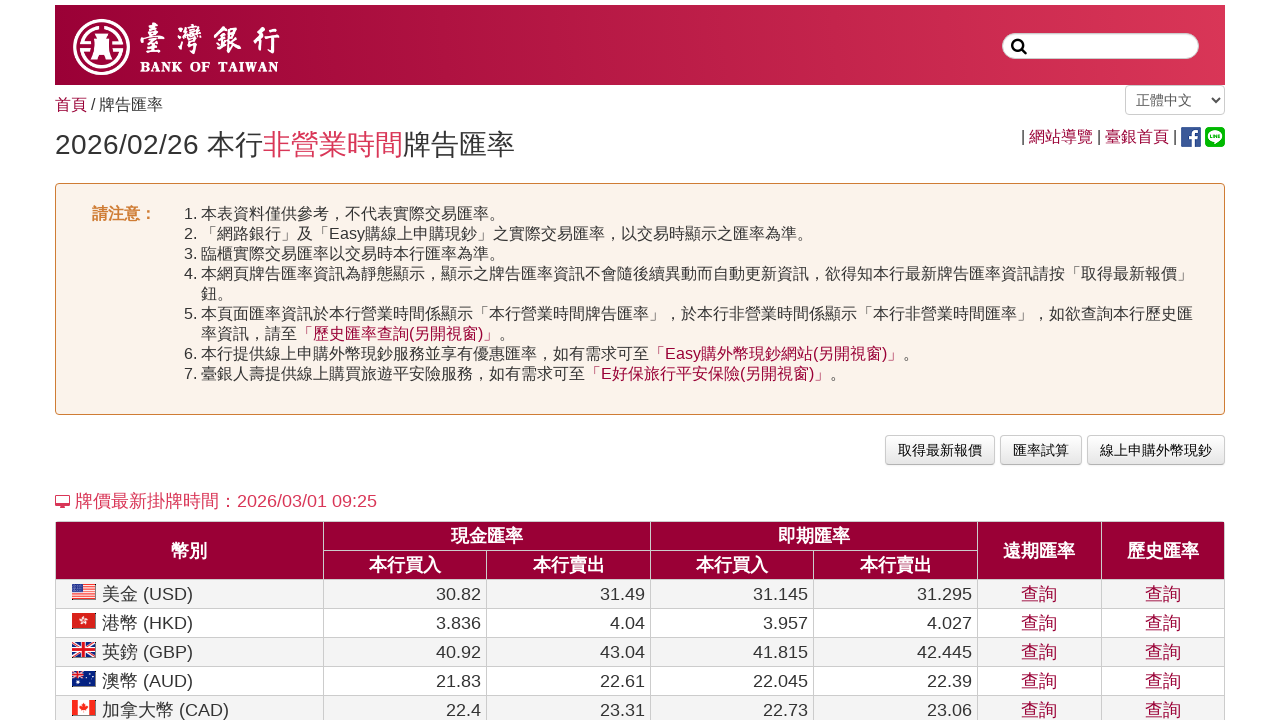

Waited for page to reach network idle state
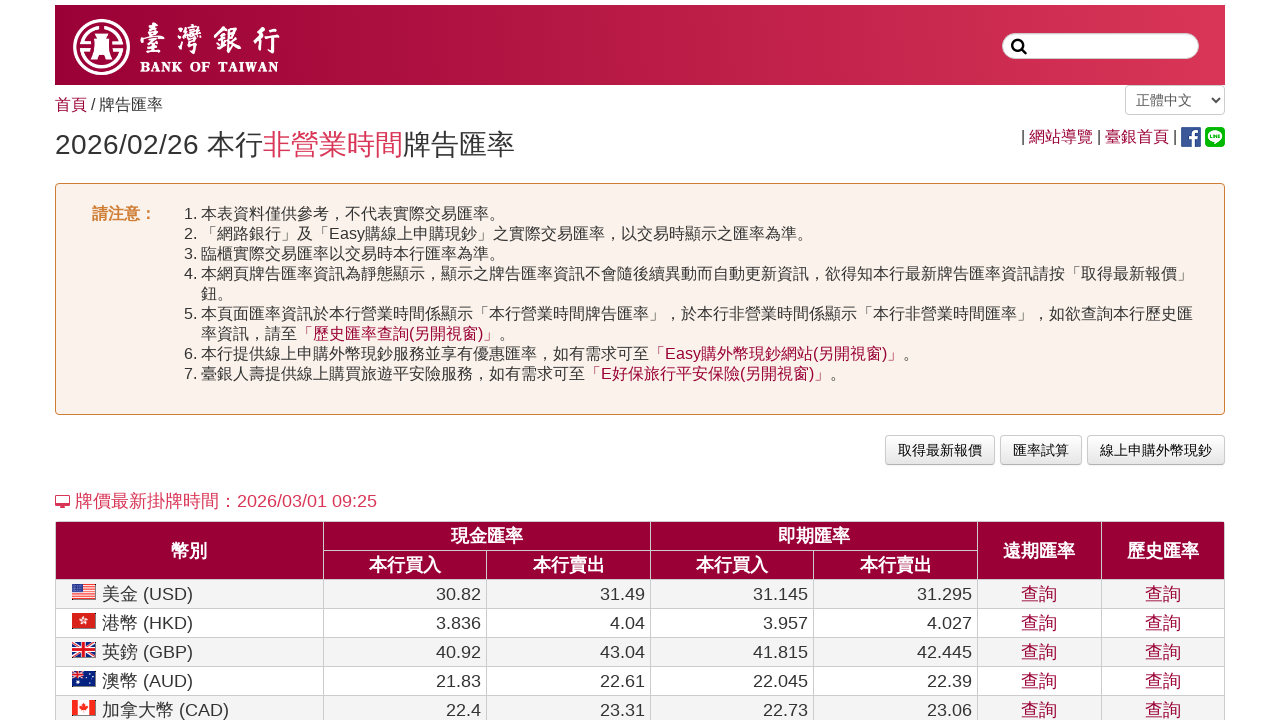

Clicked on exchange rate data link at (940, 450) on xpath=/html/body/div[1]/main/div[4]/div/p[1]/a[1]
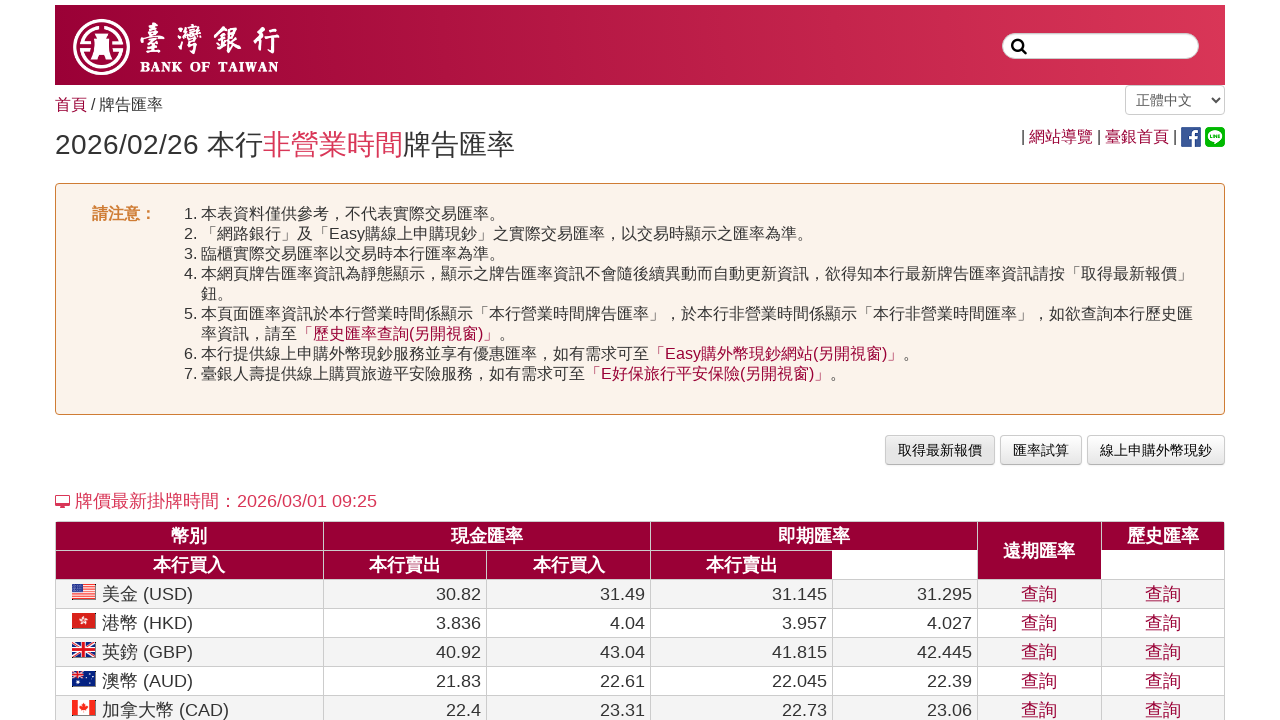

Exchange rate table rows are now visible
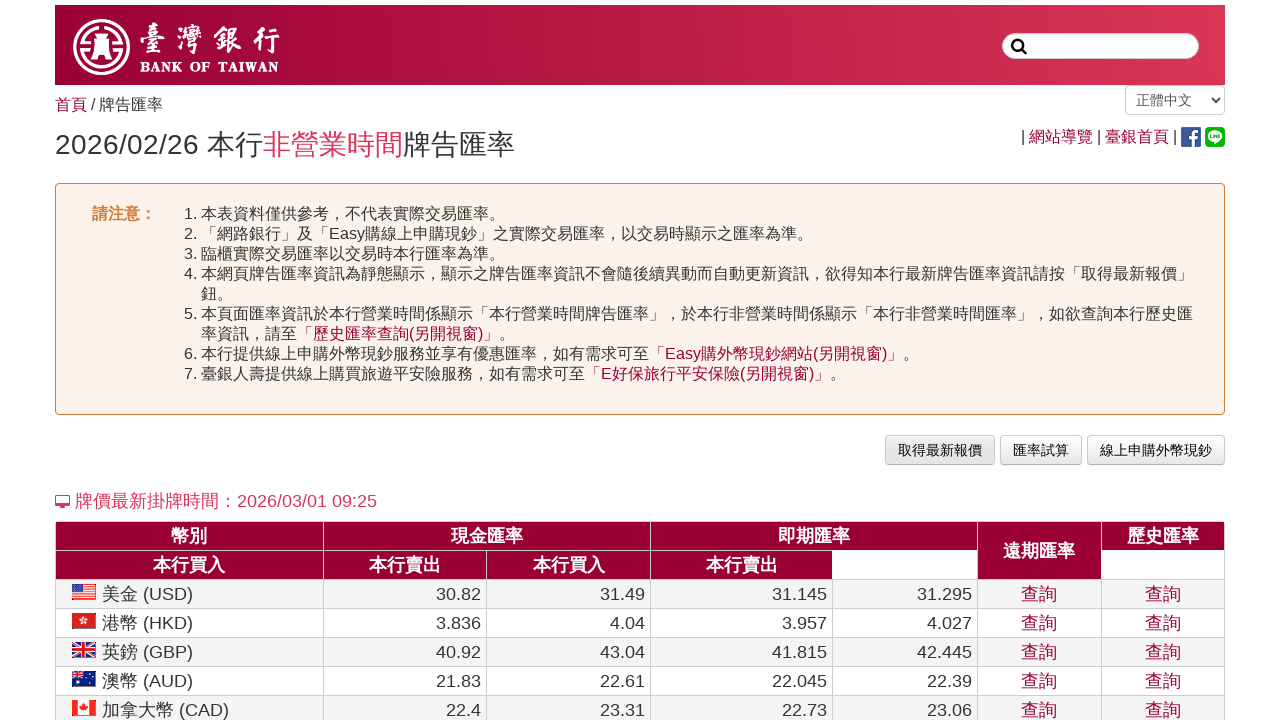

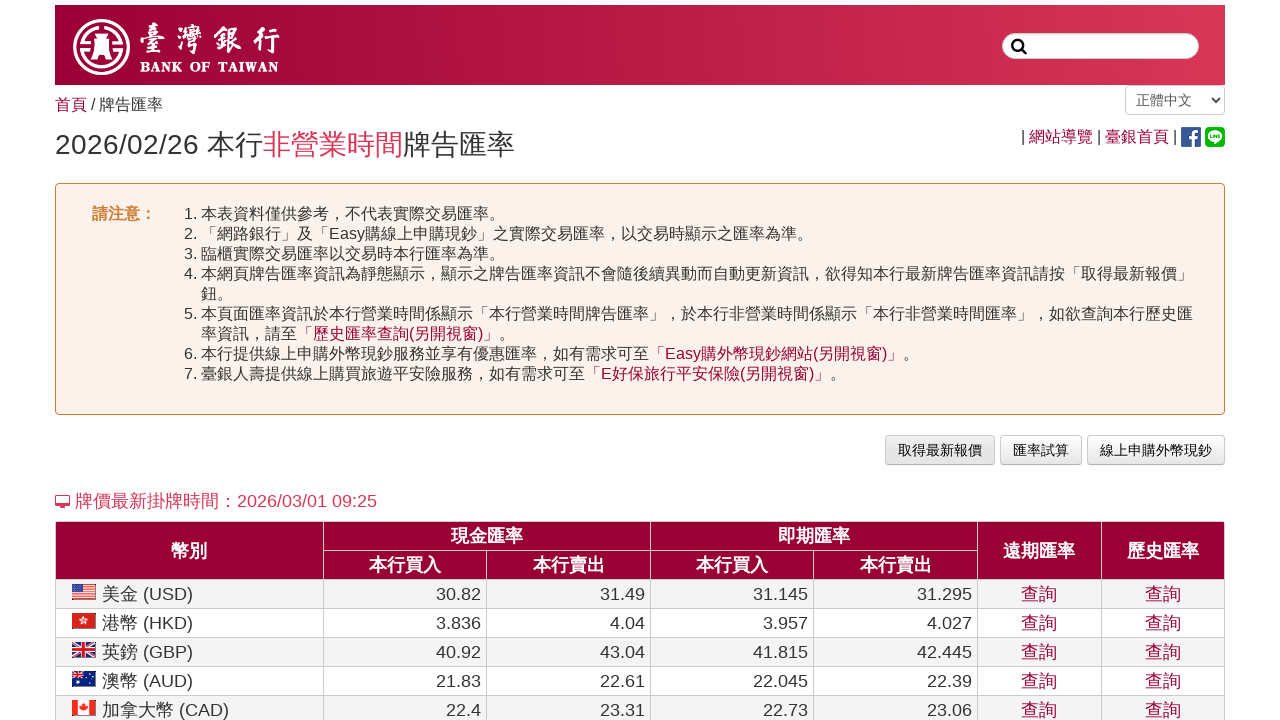